Tests a verification button click and checks for successful message display

Starting URL: http://suninjuly.github.io/wait1.html

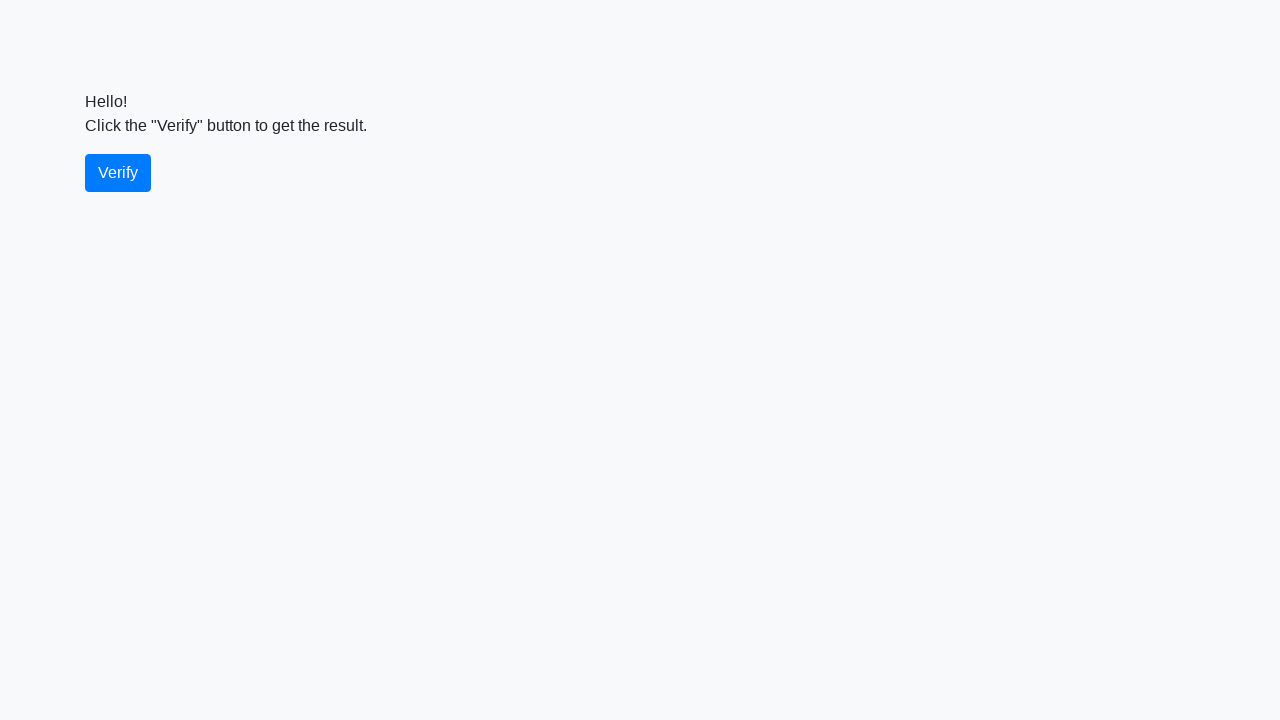

Clicked the verify button at (118, 173) on #verify
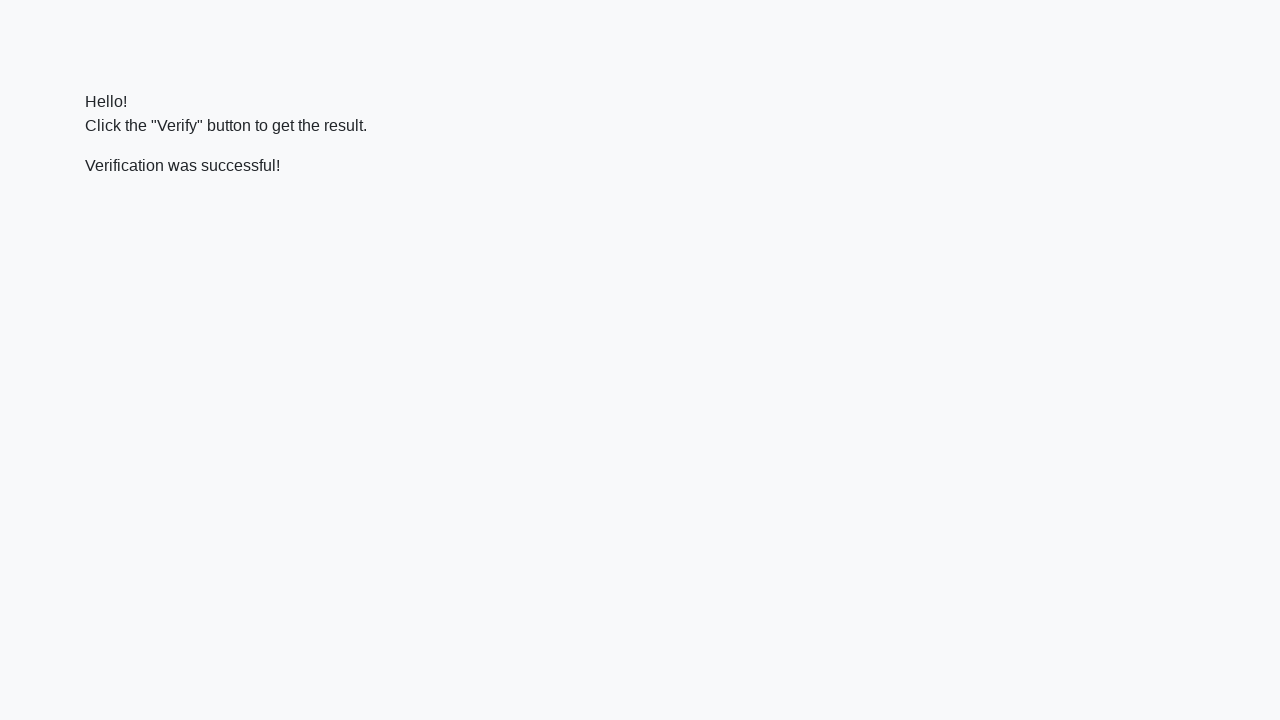

Waited for and located the success message element
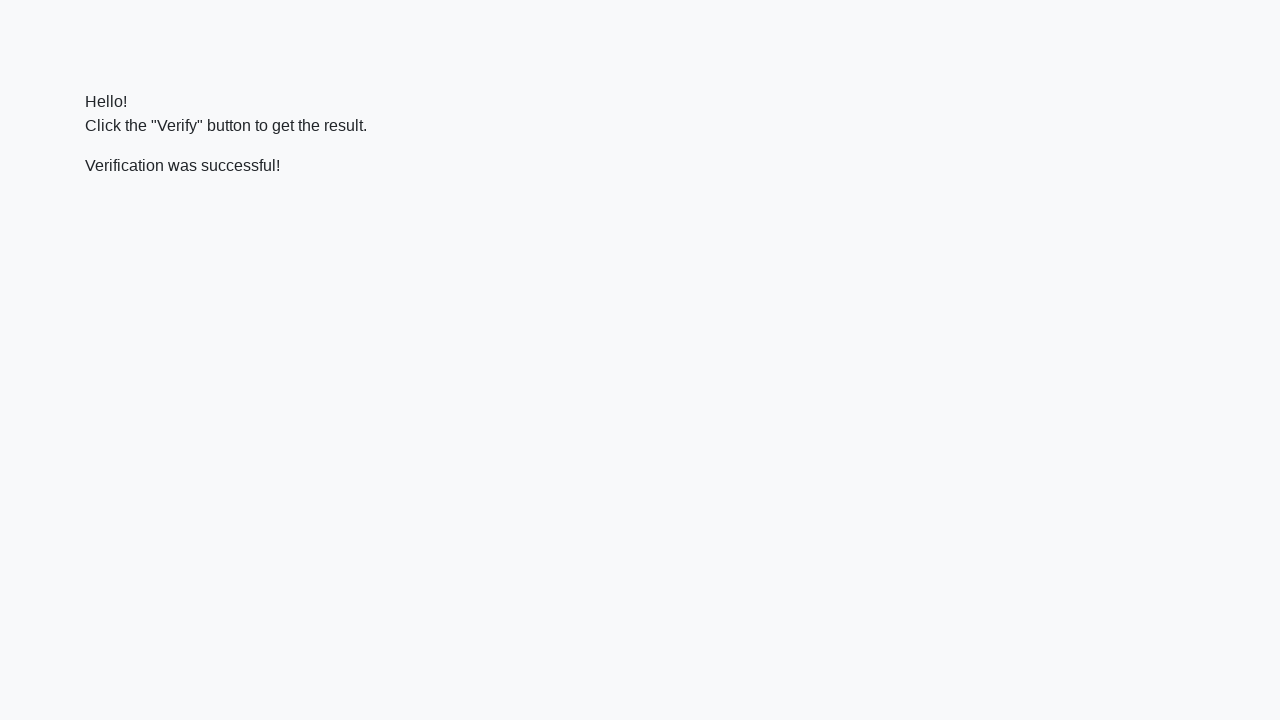

Verified that 'successful' text is present in the message
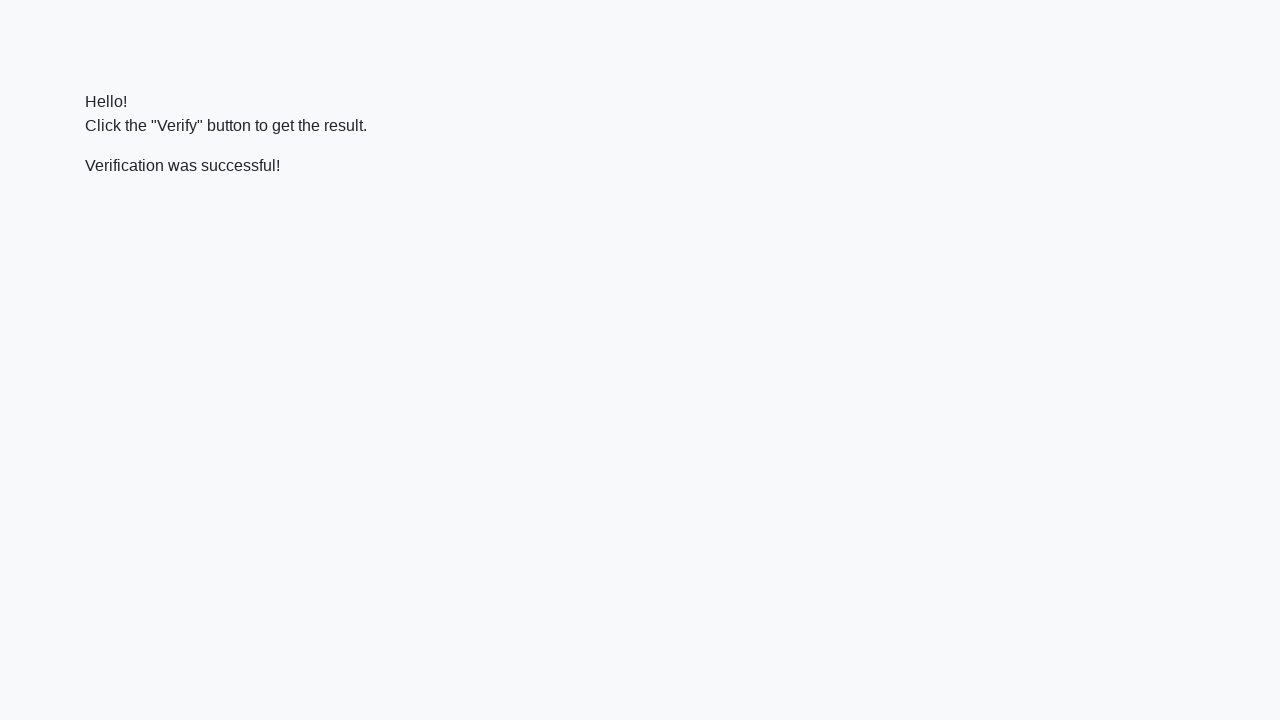

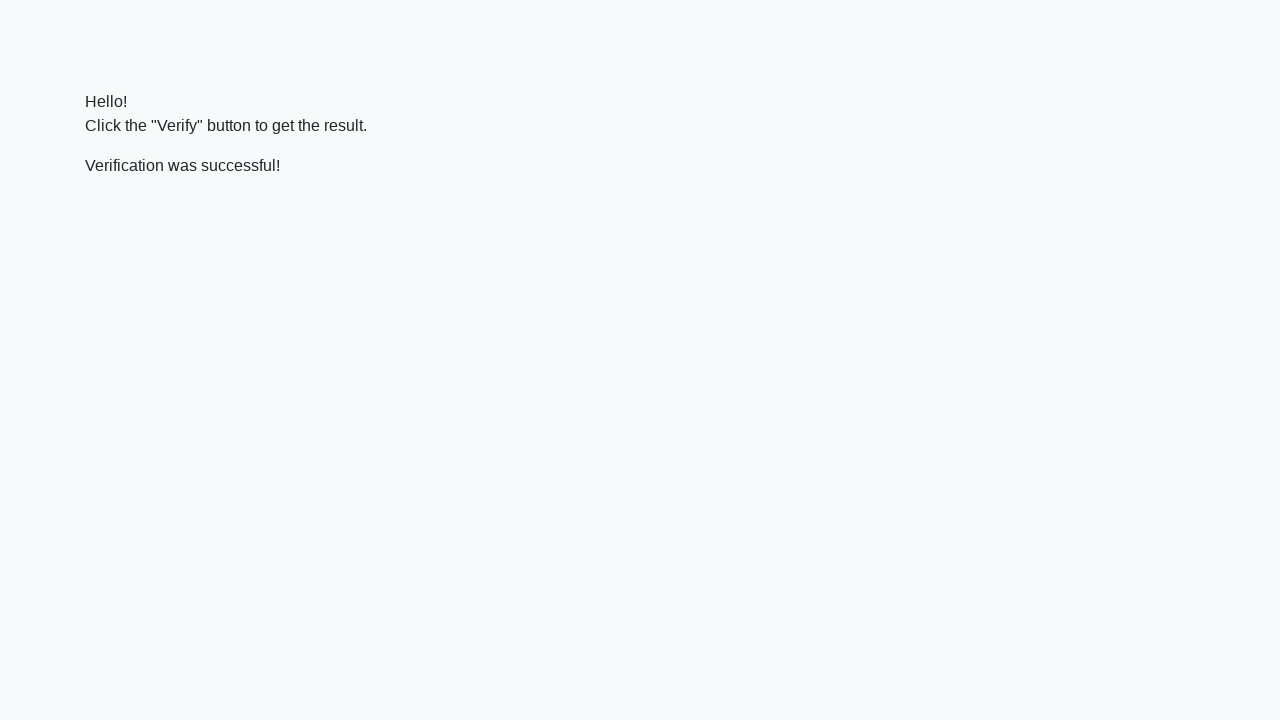